Navigates to Selenium website and verifies the page title contains "Selenium"

Starting URL: https://www.selenium.dev

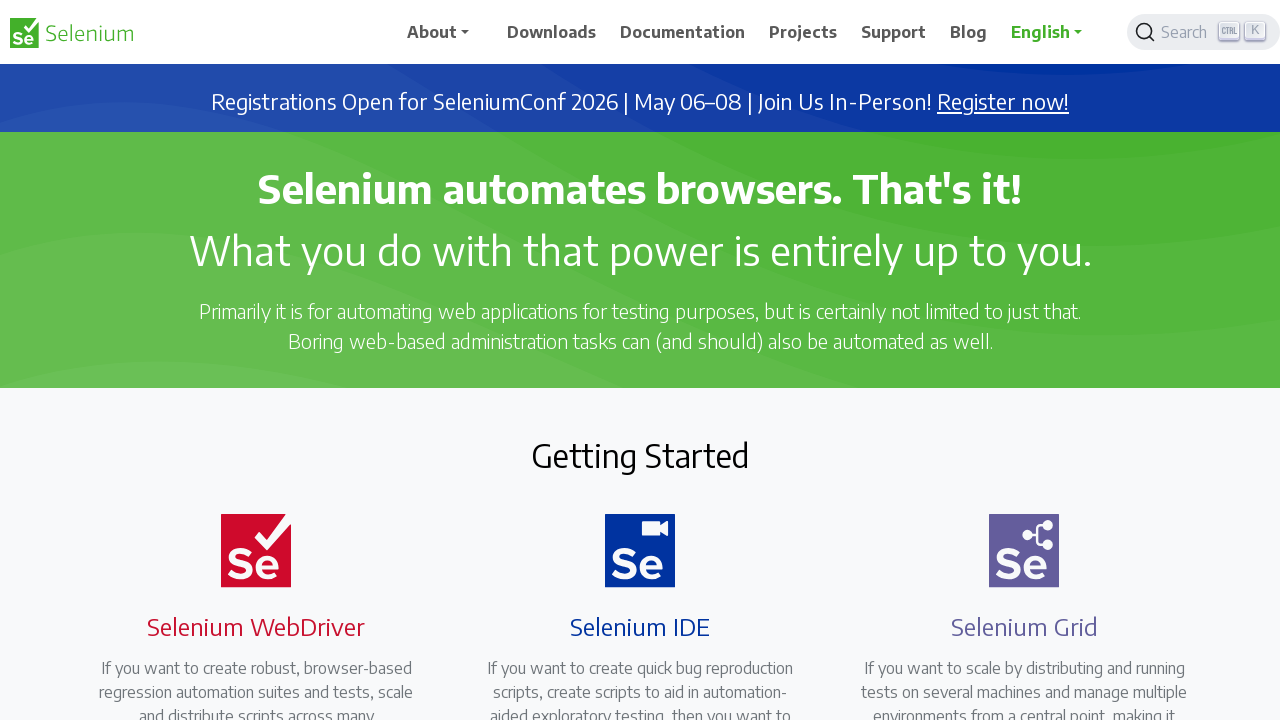

Set viewport size to 1920x1080
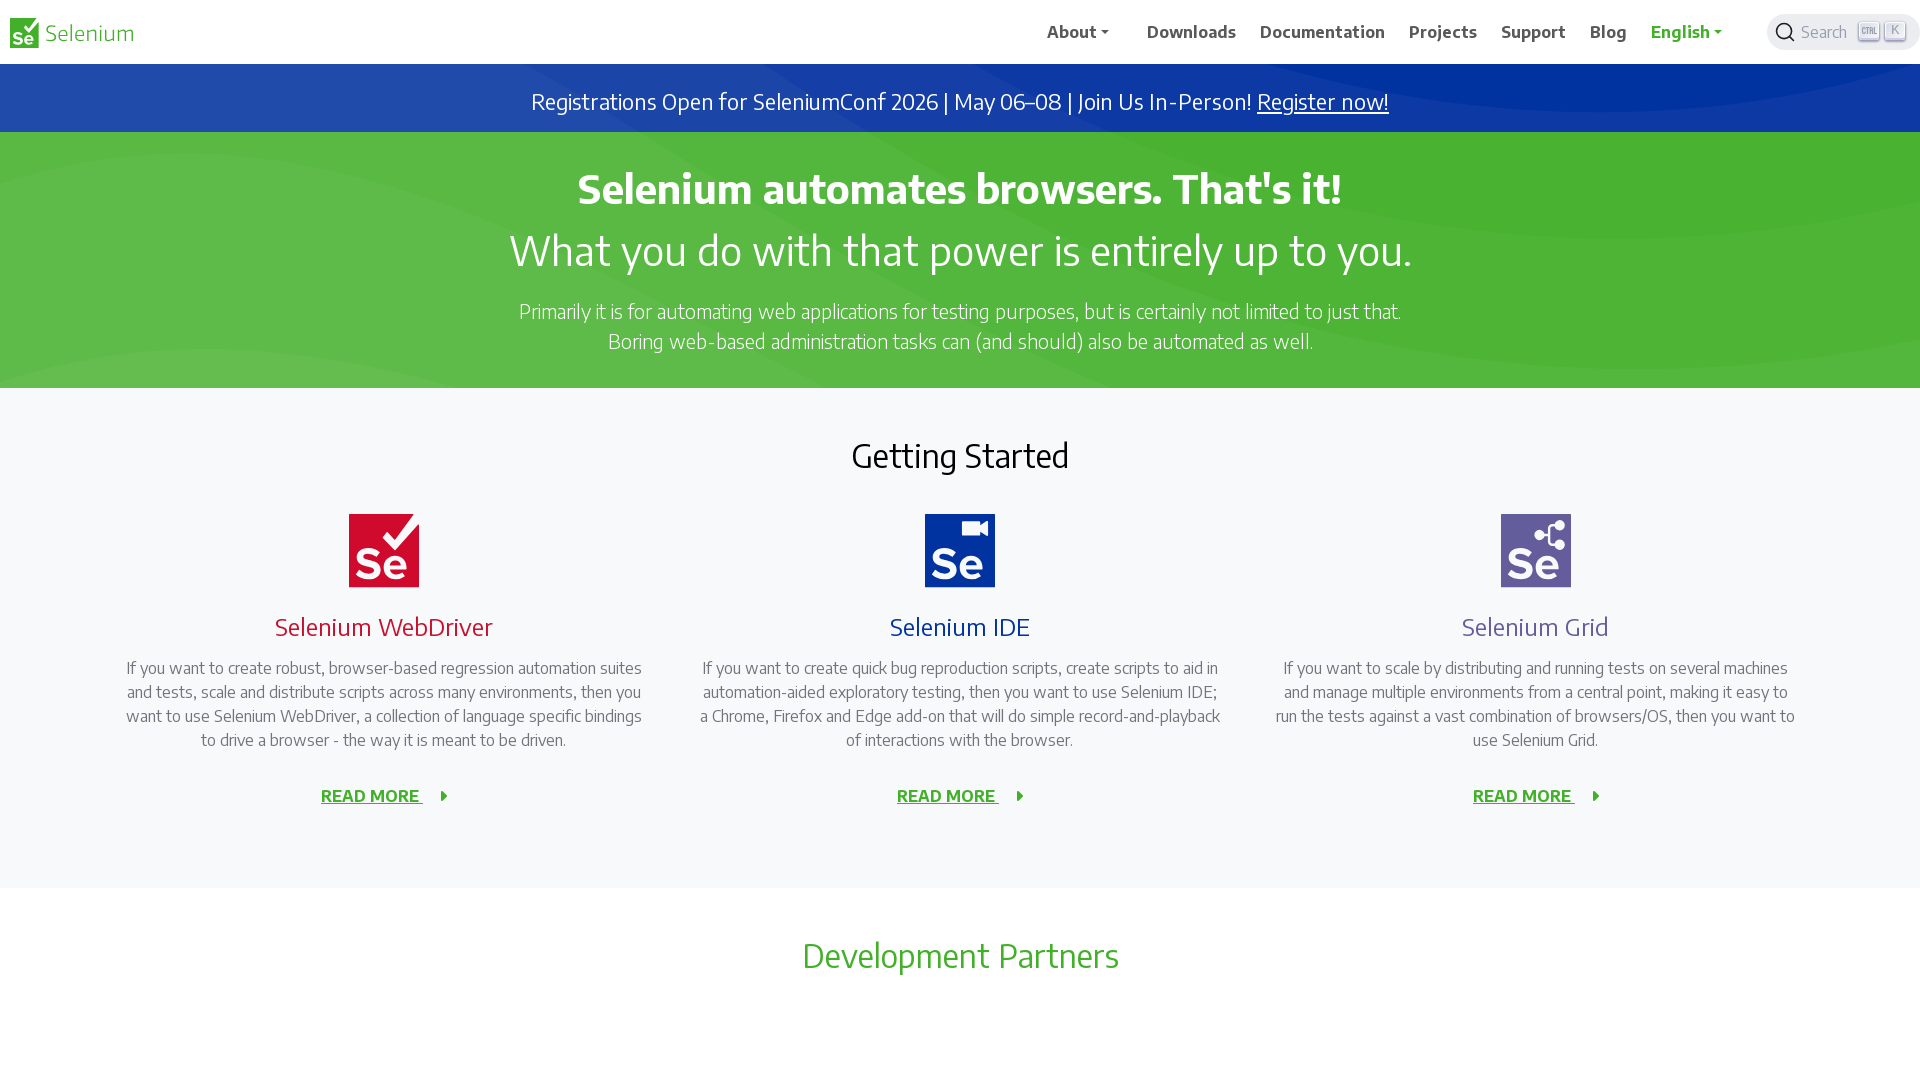

Retrieved page title
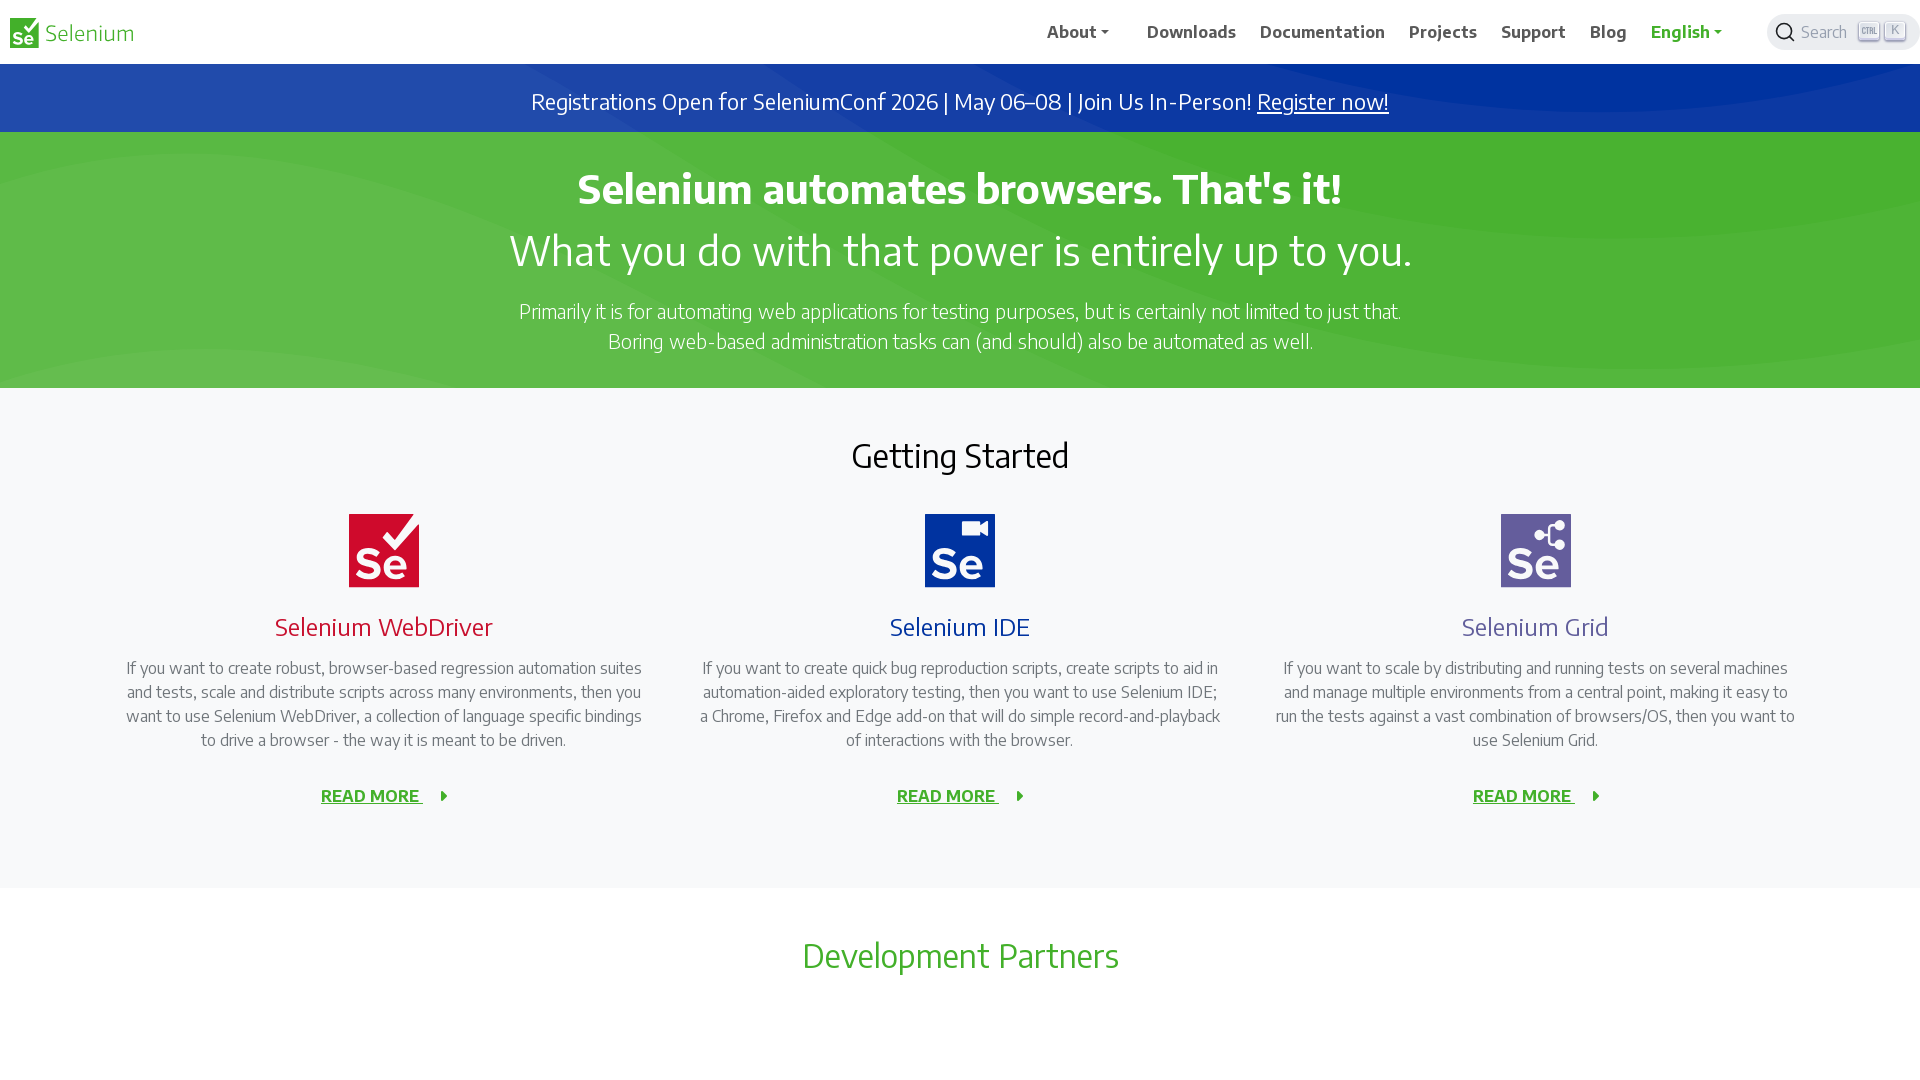

Verified page title contains 'Selenium' (actual: 'Selenium')
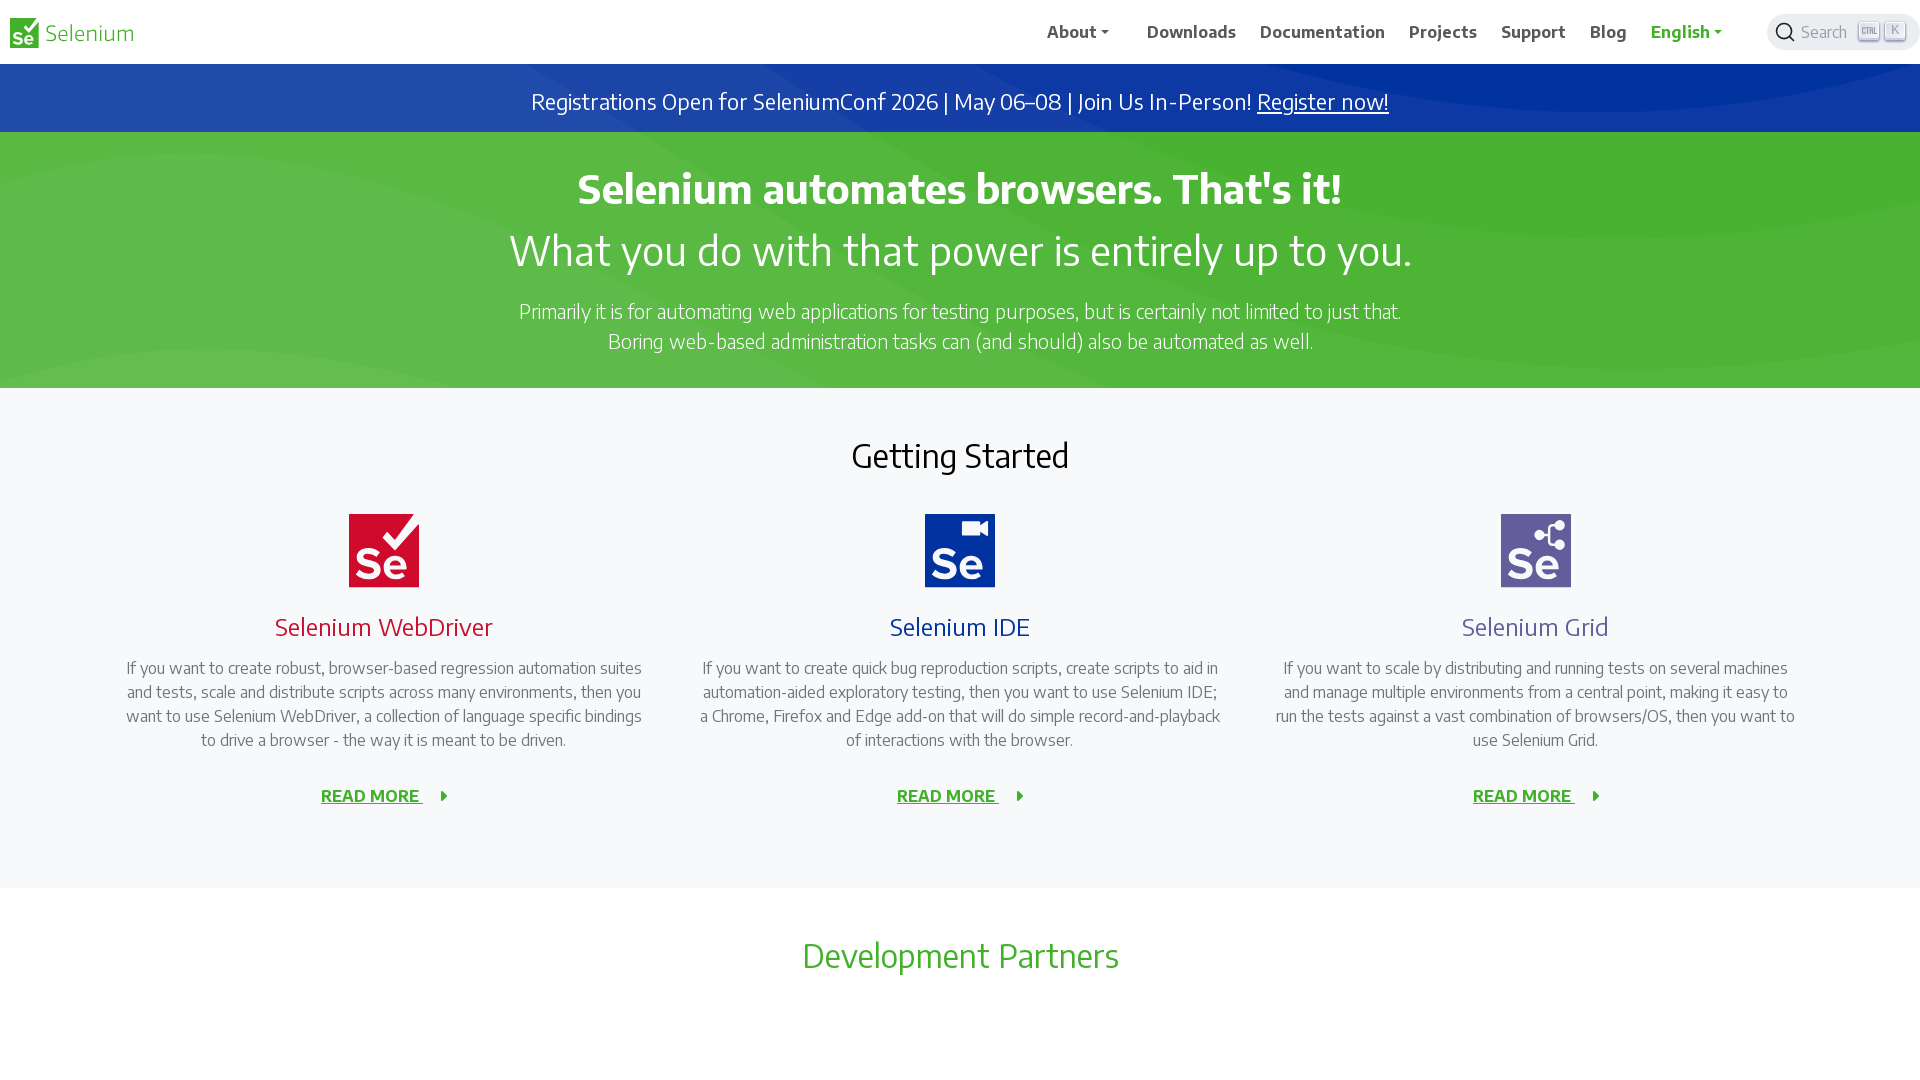

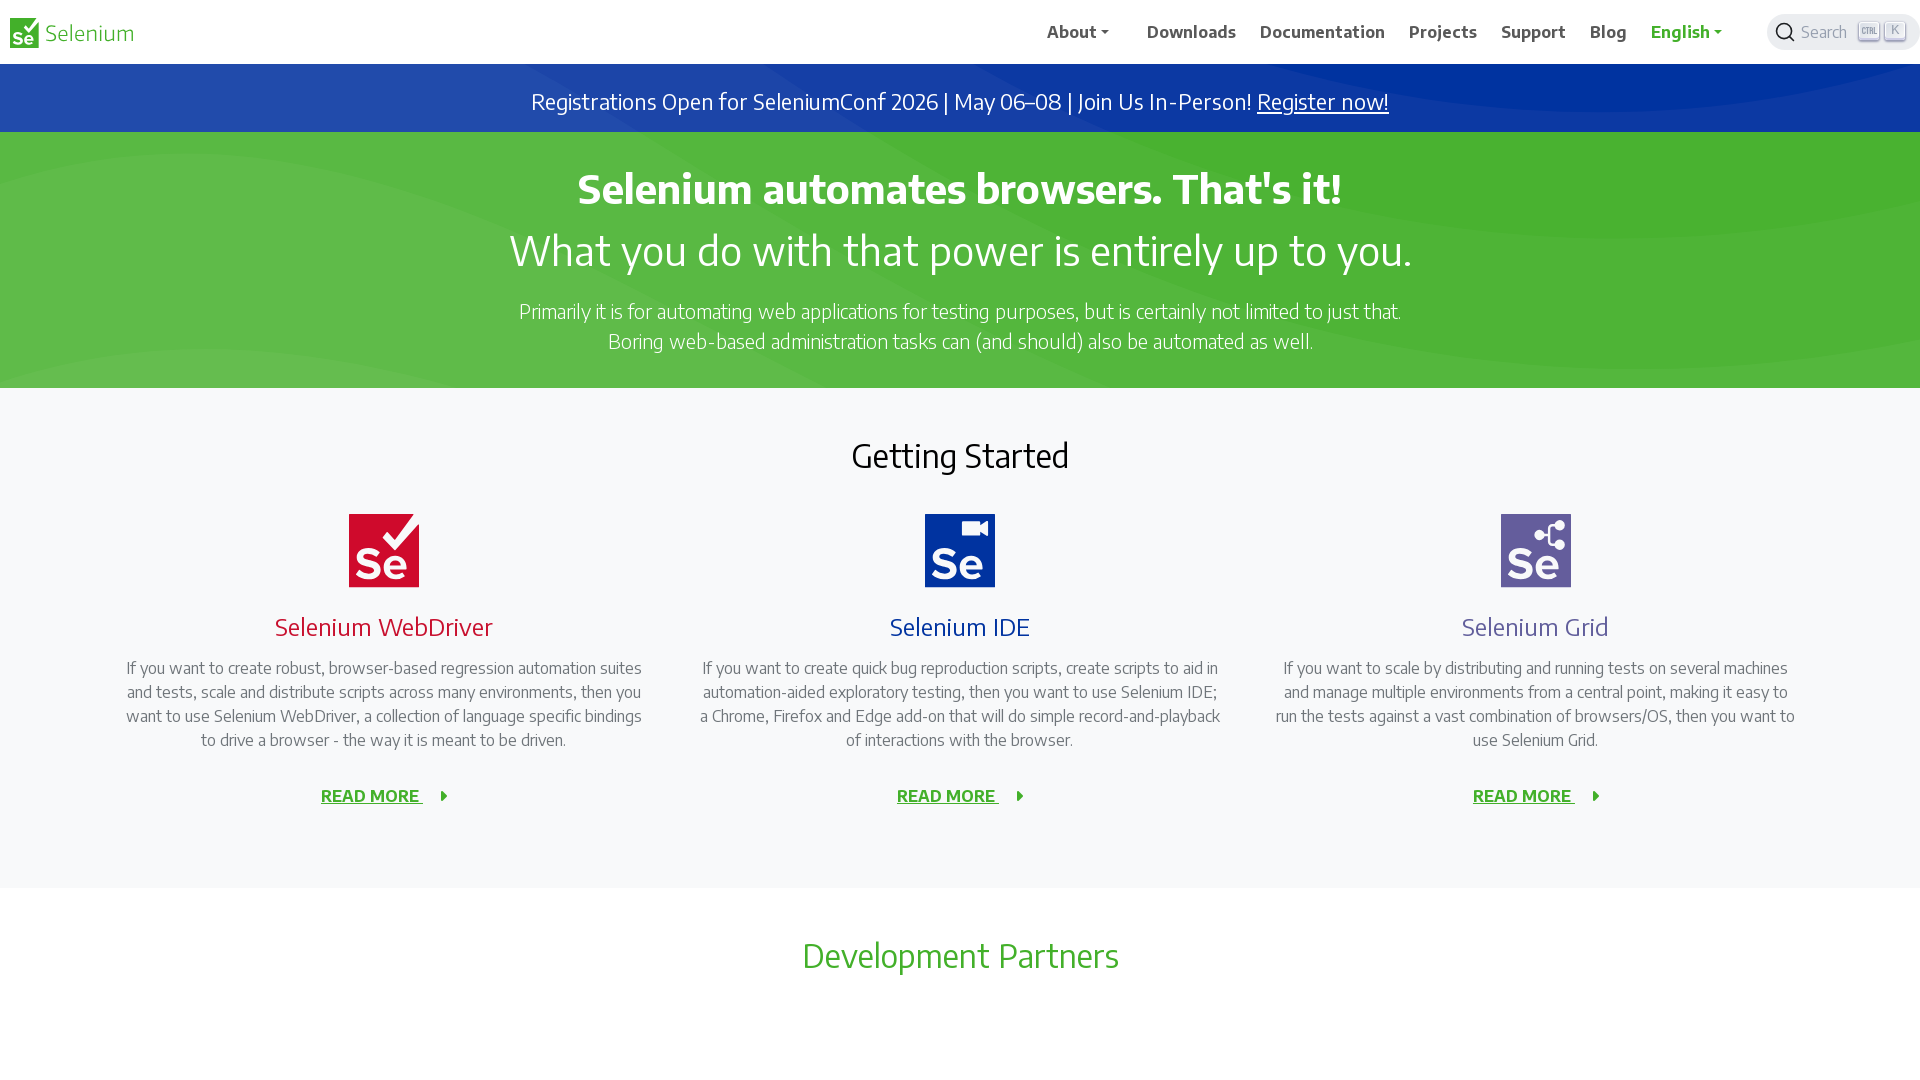